Tests clicking on the Phones category and verifies that products are loaded in the container

Starting URL: https://www.demoblaze.com/index.html

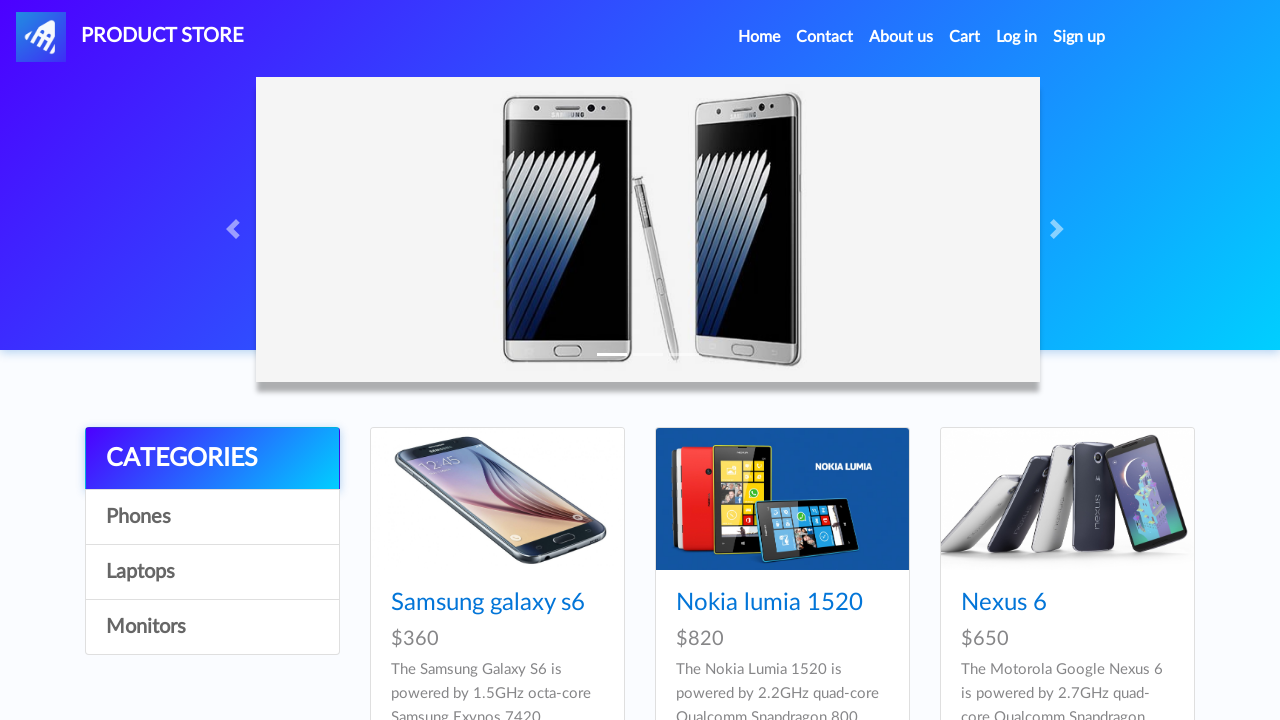

Clicked on Phones category at (212, 517) on text=Phones
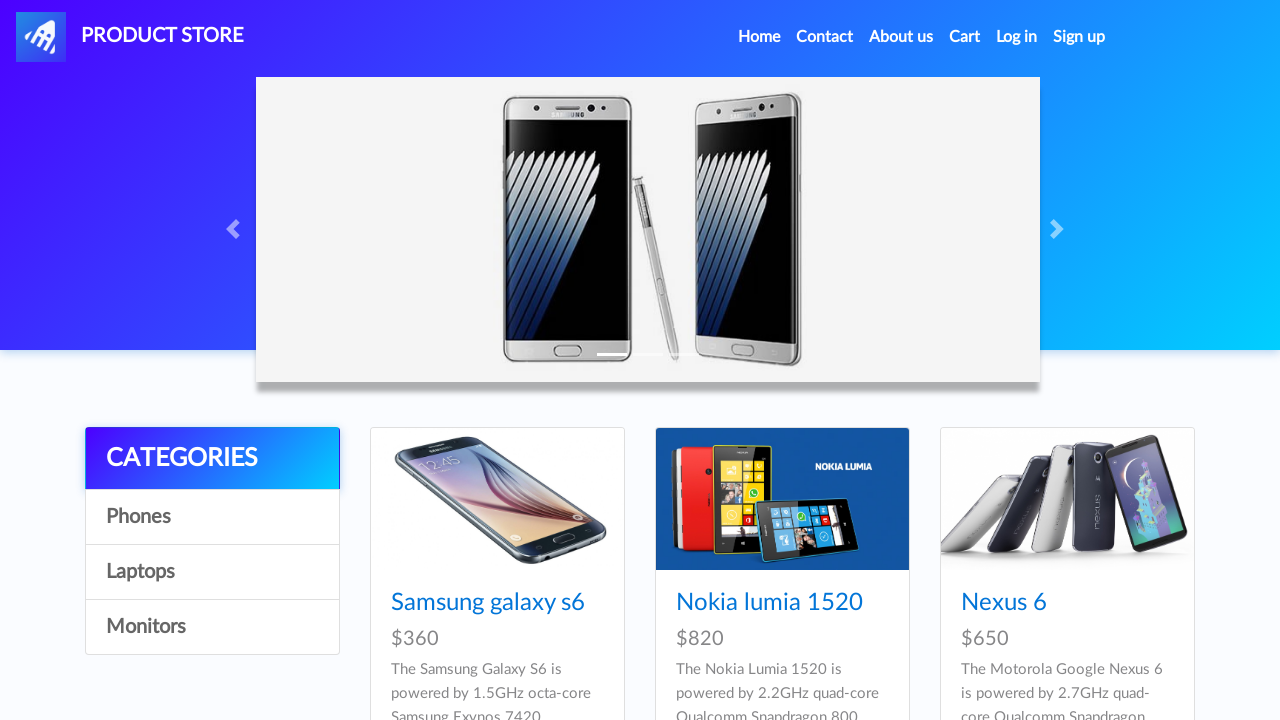

Product container became visible
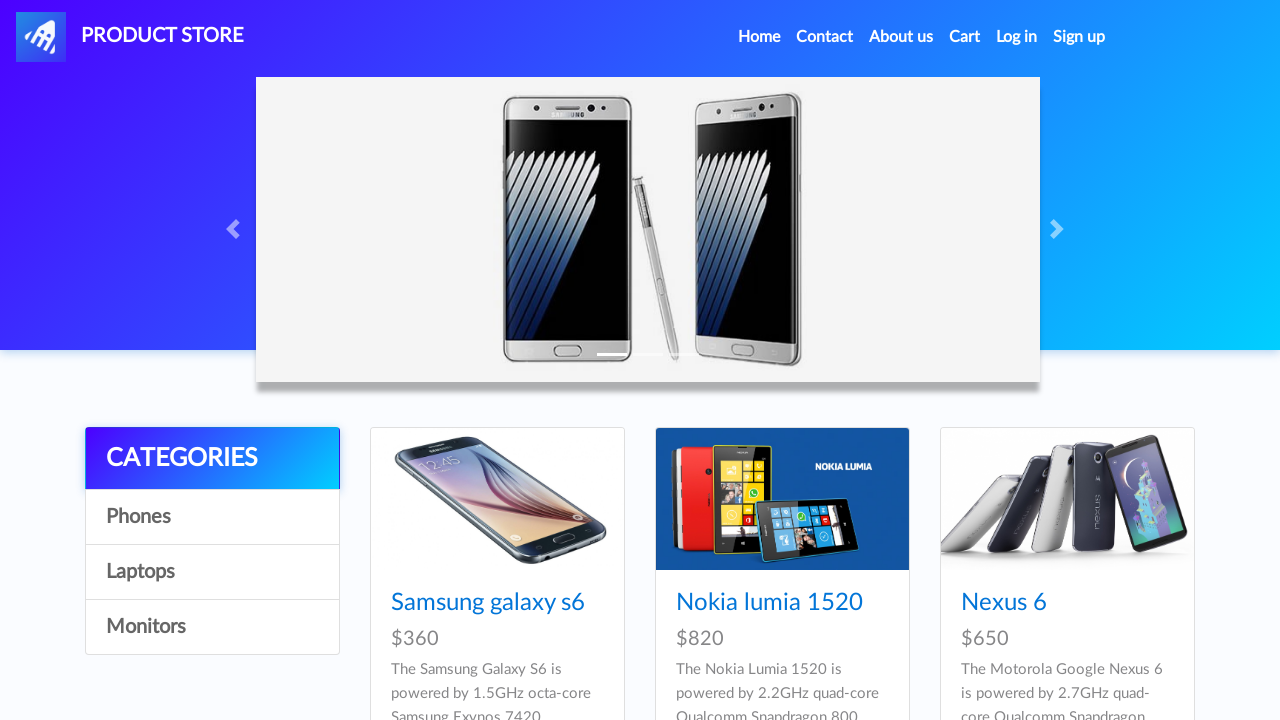

Products loaded in the container
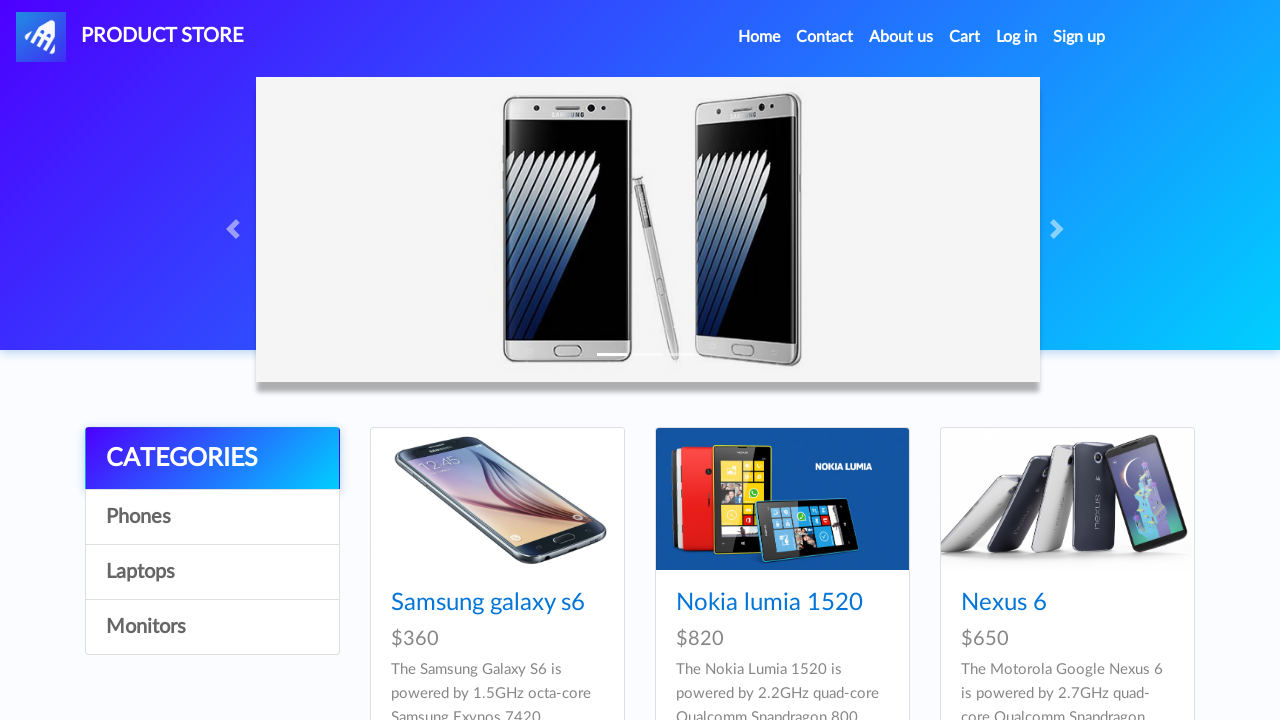

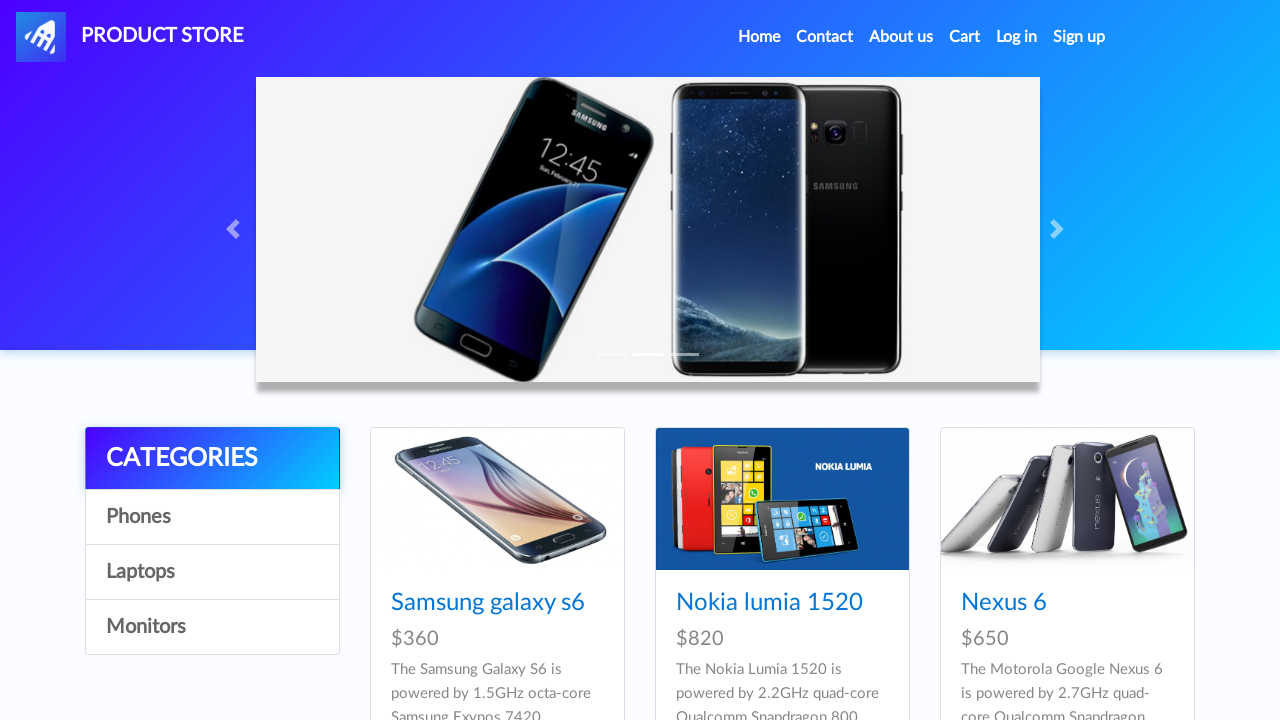